Navigates to W3Schools HTML tables page and verifies the presence of the customers table and its elements

Starting URL: https://www.w3schools.com/html/html_tables.asp

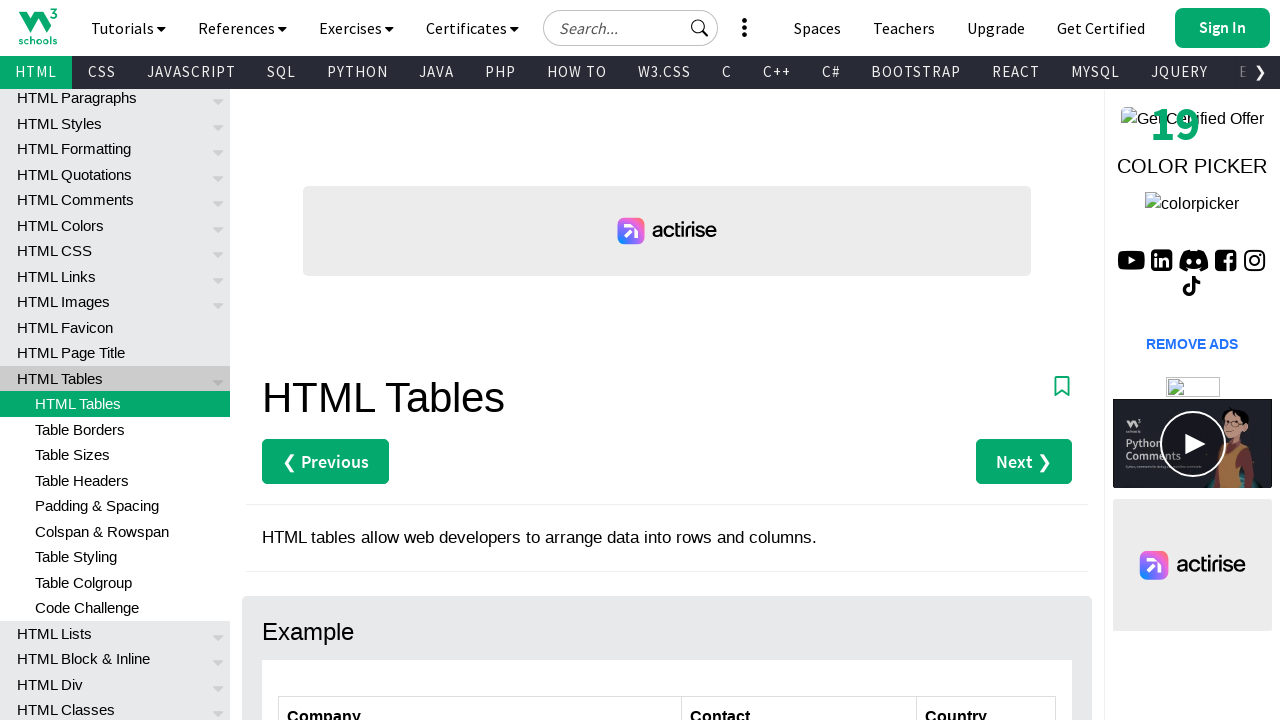

Navigated to W3Schools HTML tables page
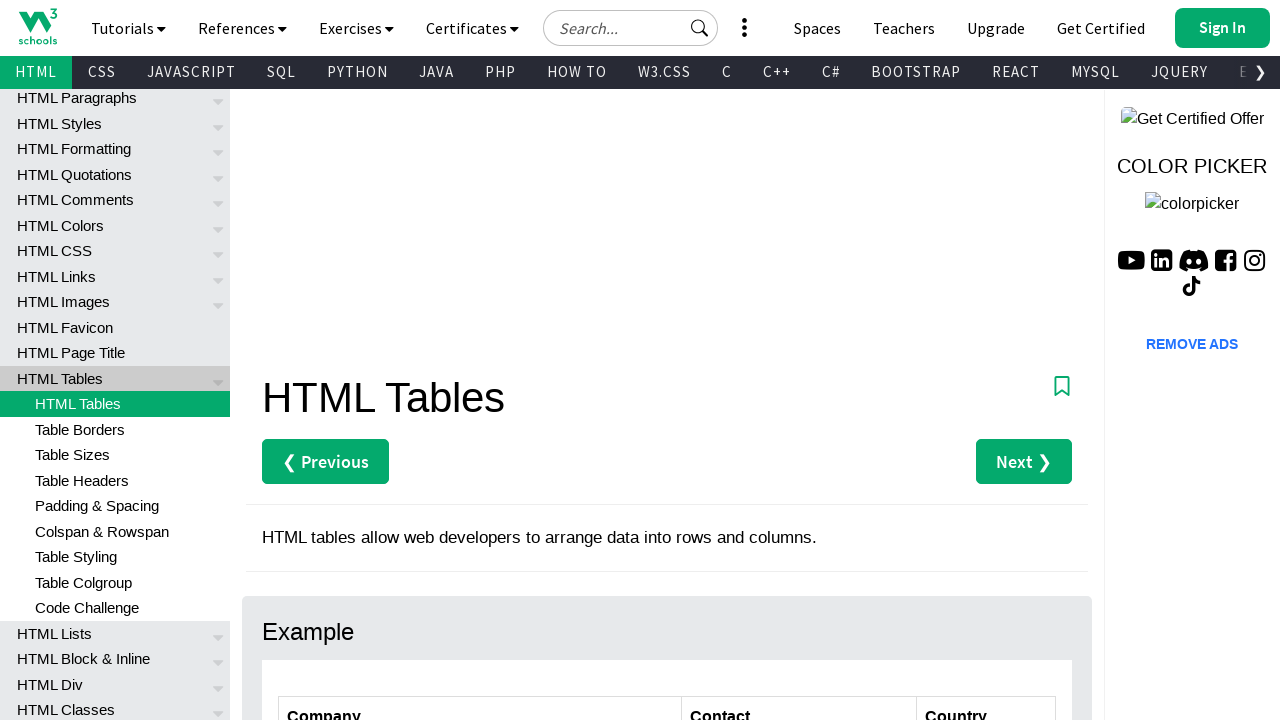

Customers table loaded
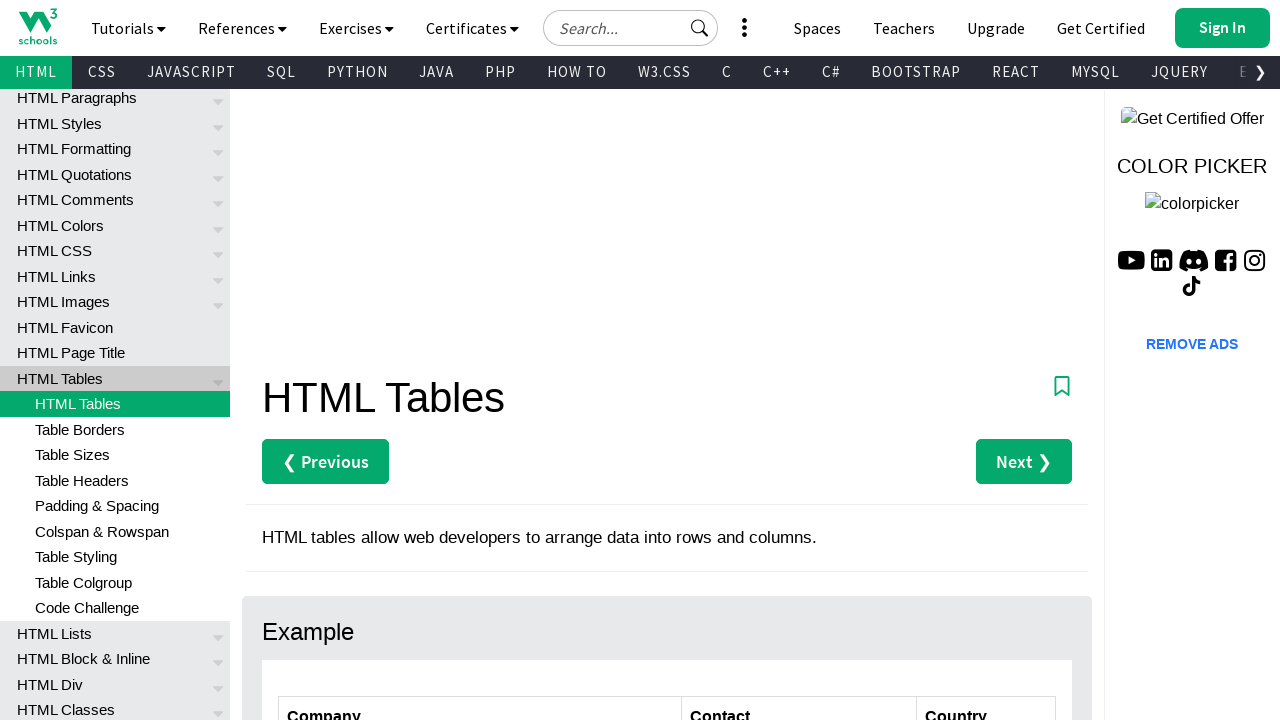

Verified customers table has rows in tbody
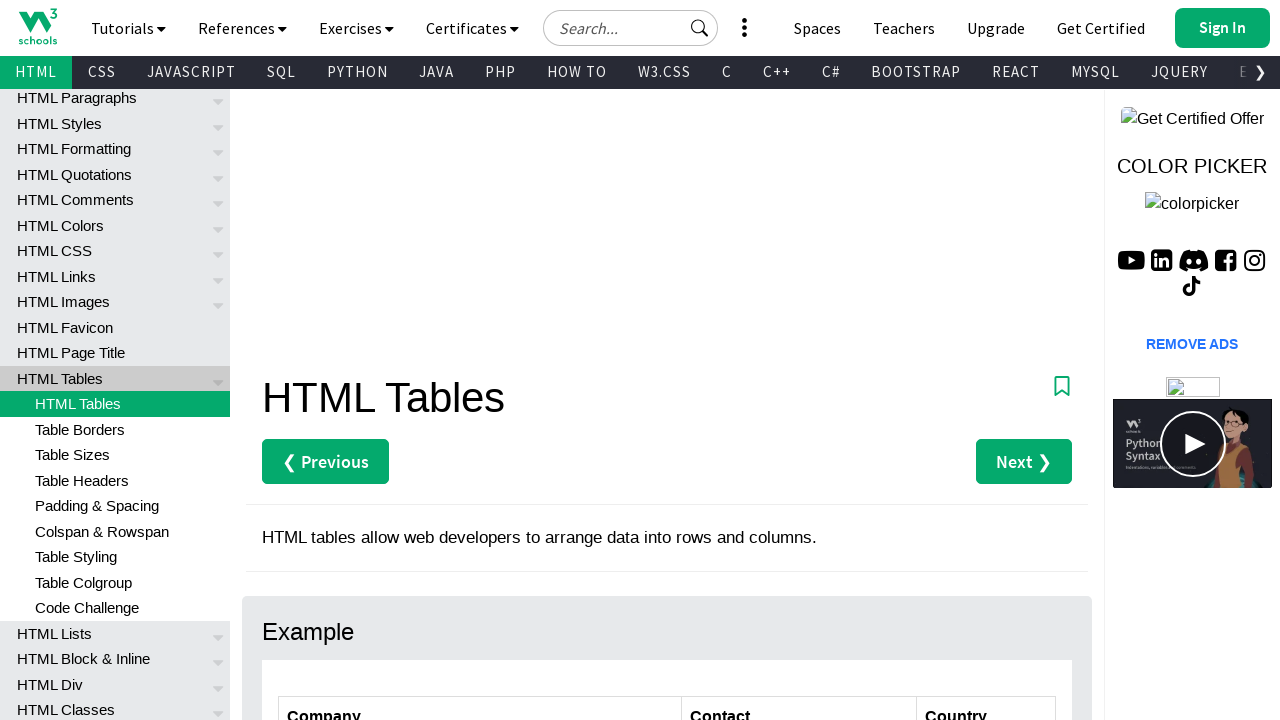

Verified row 7, column 3 exists in customers table
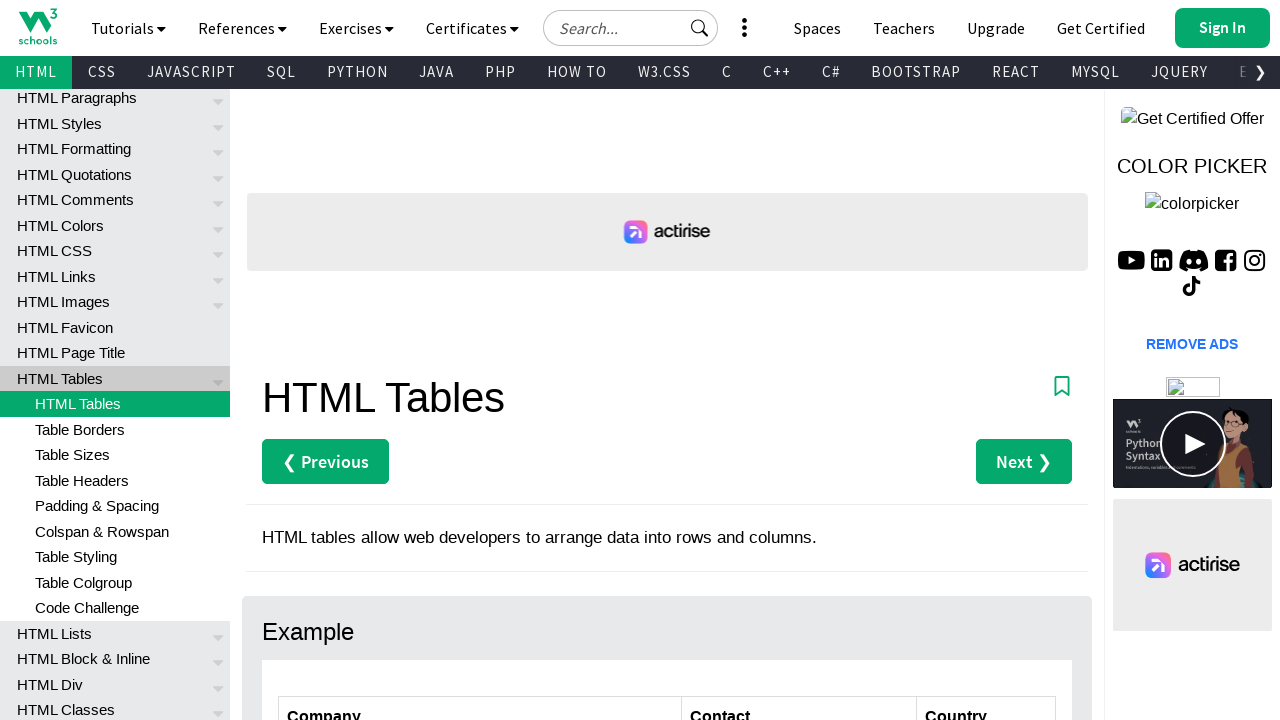

Verified third column exists with multiple rows in customers table
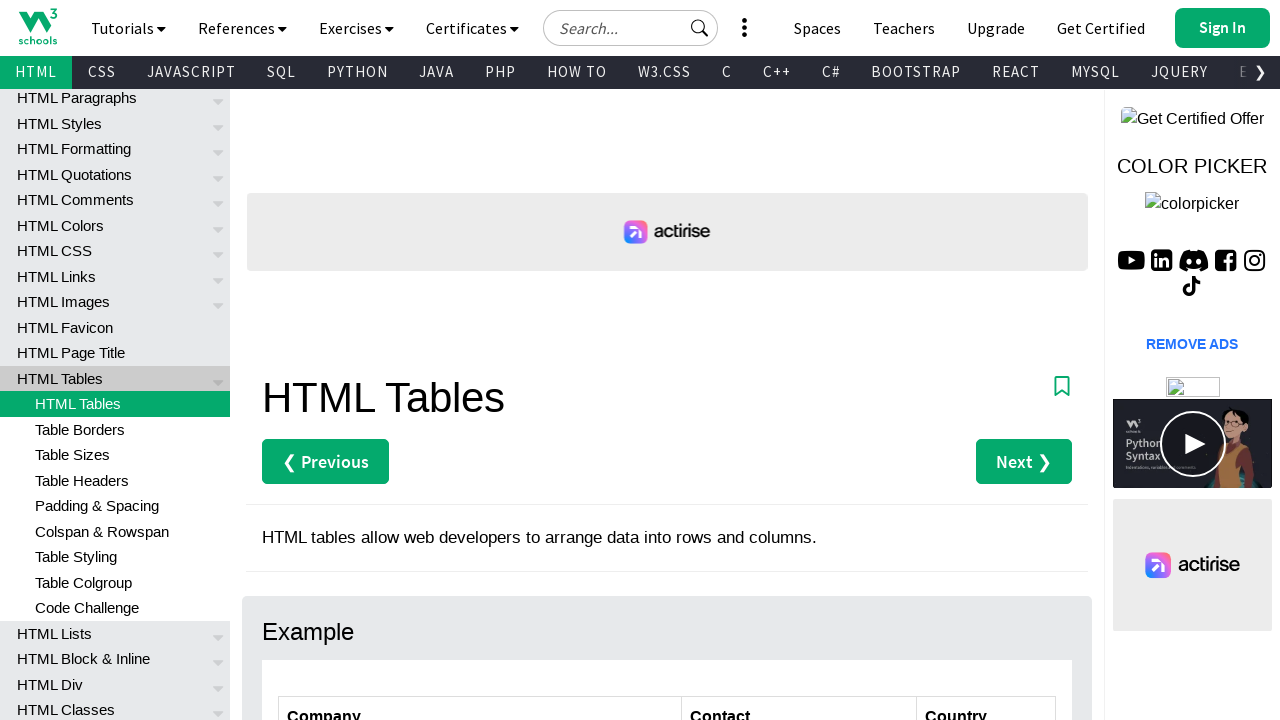

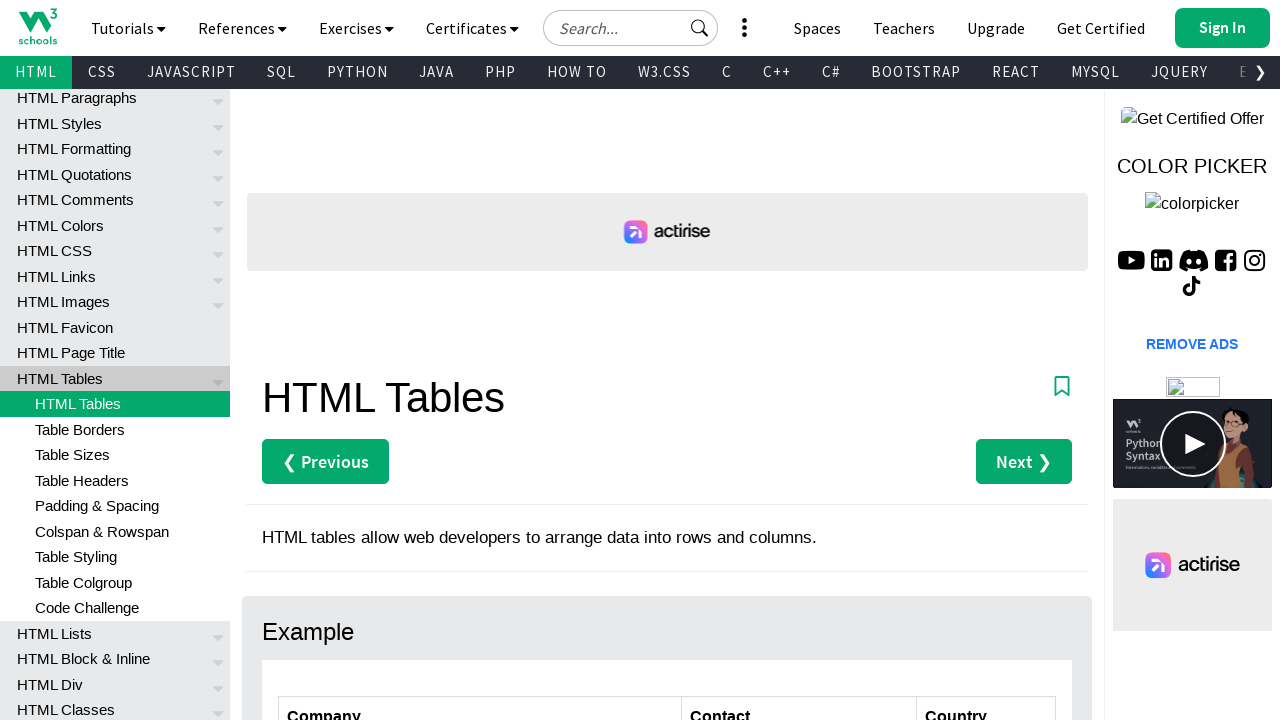